Tests keyboard shortcuts on a text comparison tool by filling a textarea with text, selecting all text with Ctrl+A, copying it with Ctrl+C, tabbing to the next field, and pasting with Ctrl+V.

Starting URL: https://gotranscript.com/text-compare

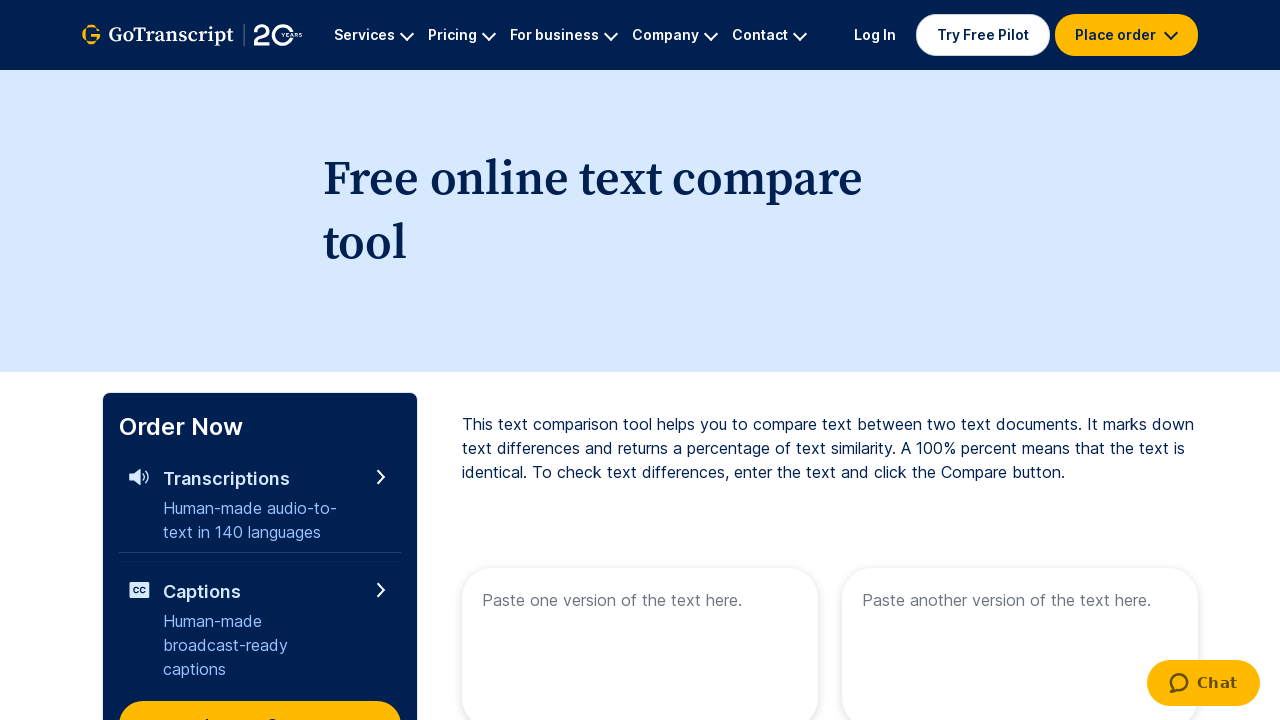

Filled first textarea with 'Welcome to Automation' on //textarea[@placeholder="Paste one version of the text here."]
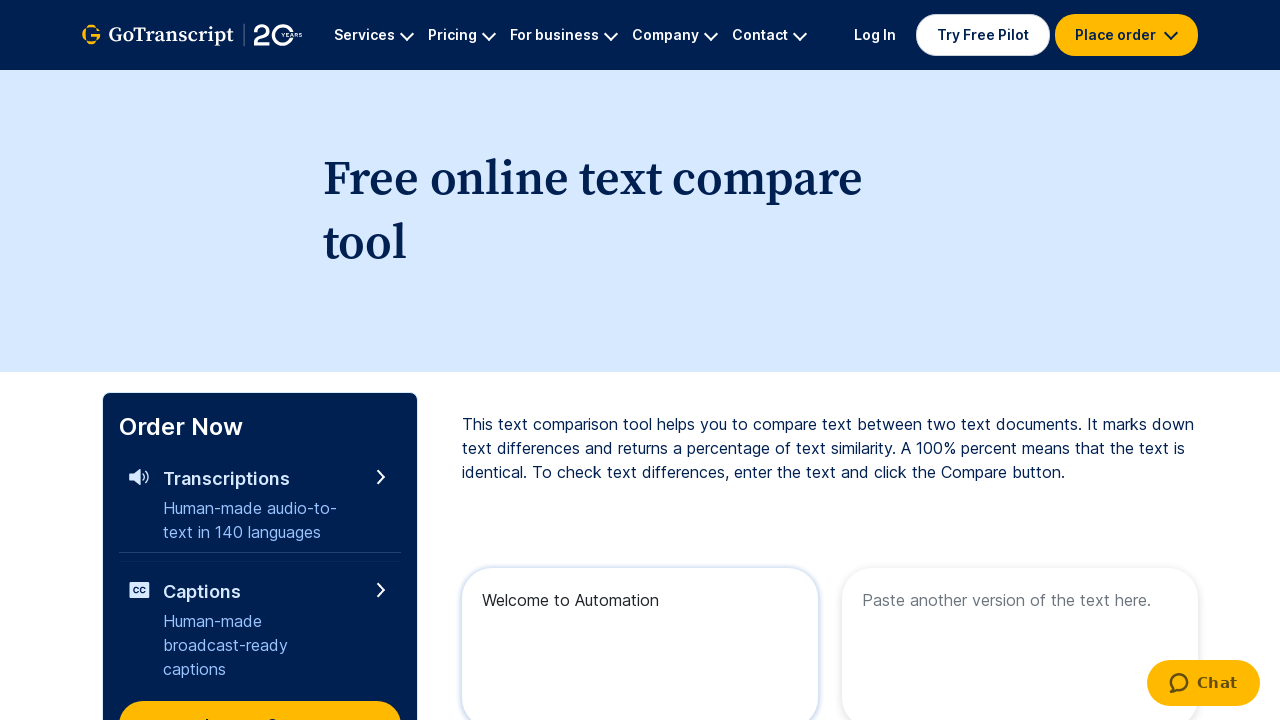

Pressed Ctrl+A to select all text (first time)
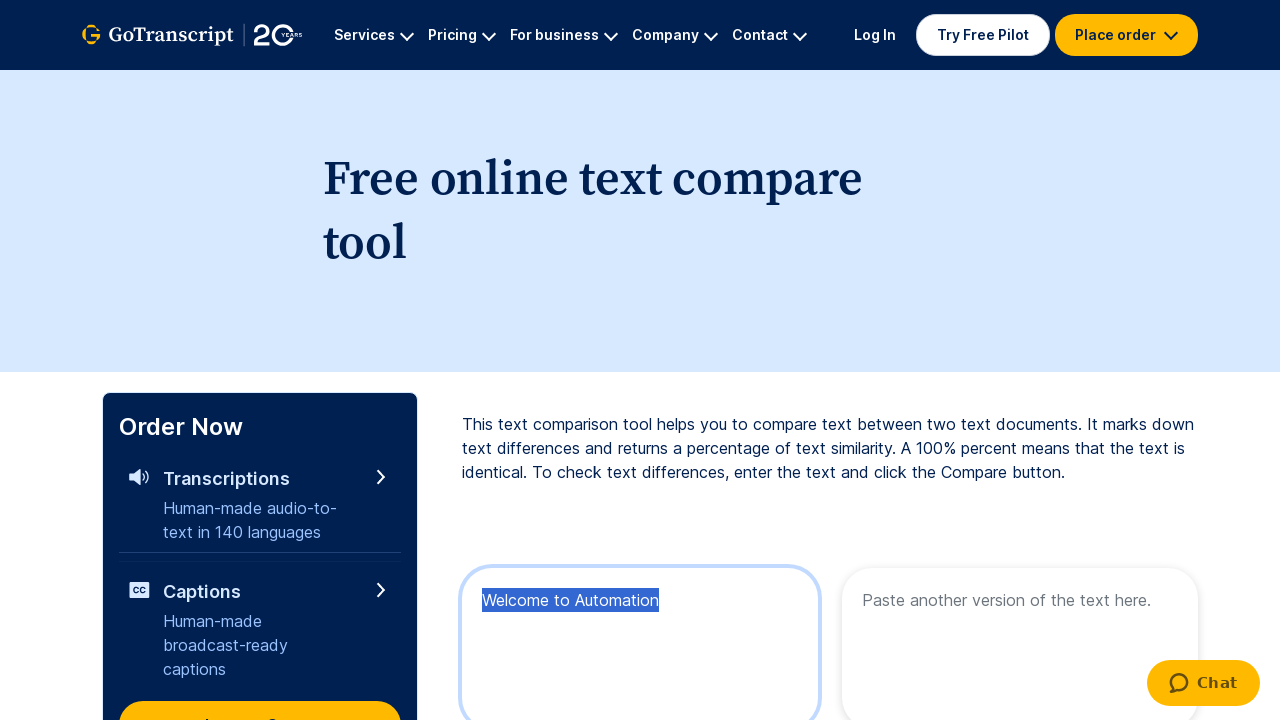

Pressed Ctrl+A to select all text (second time)
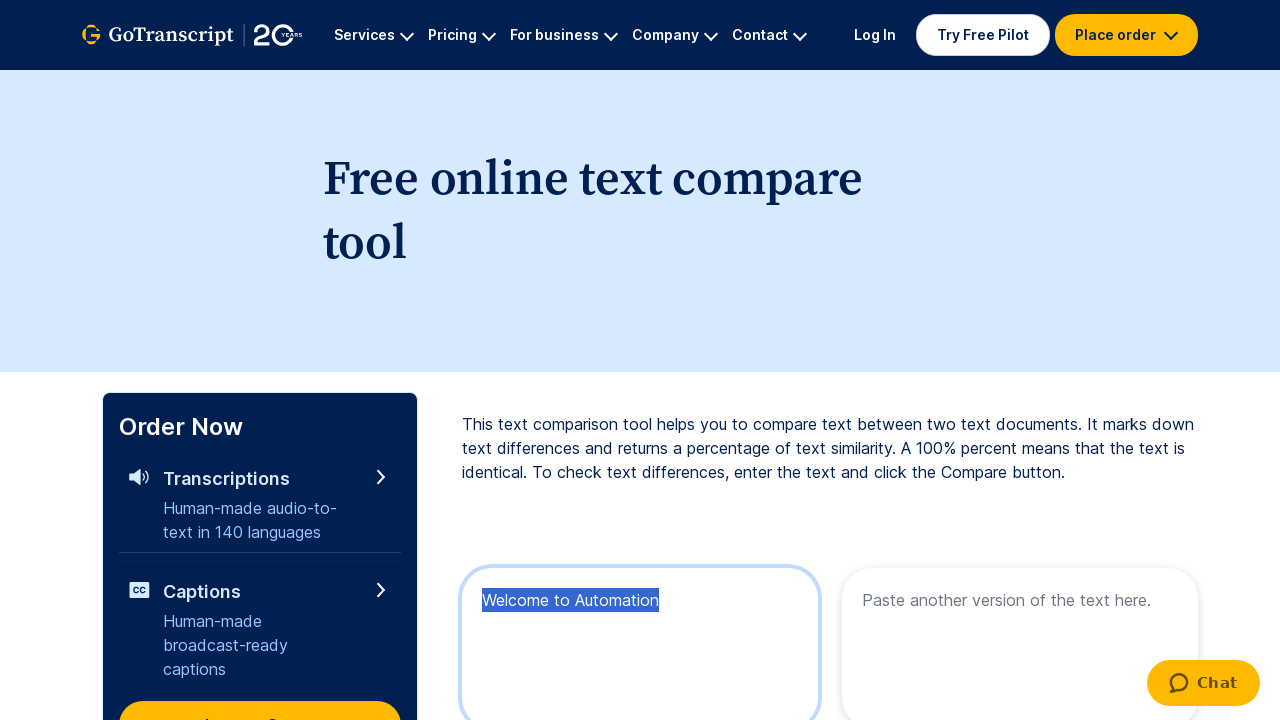

Pressed Ctrl+A to select all text (third time)
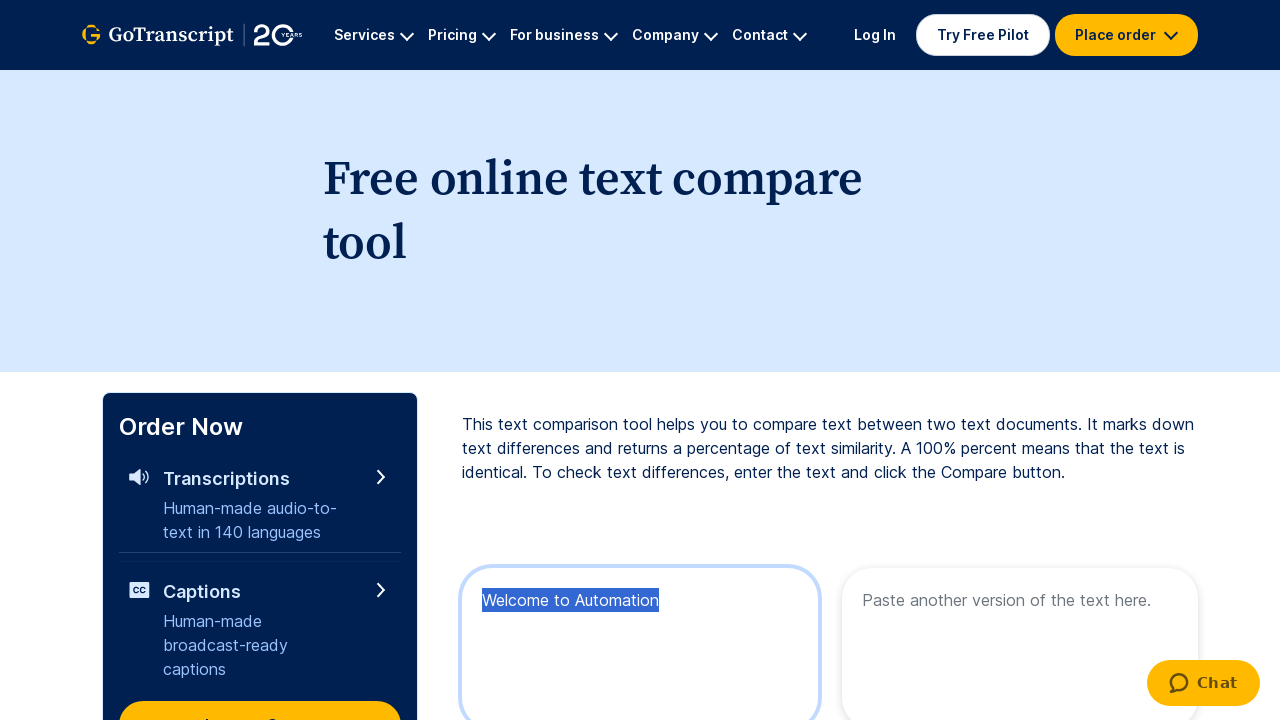

Pressed Ctrl+C to copy selected text
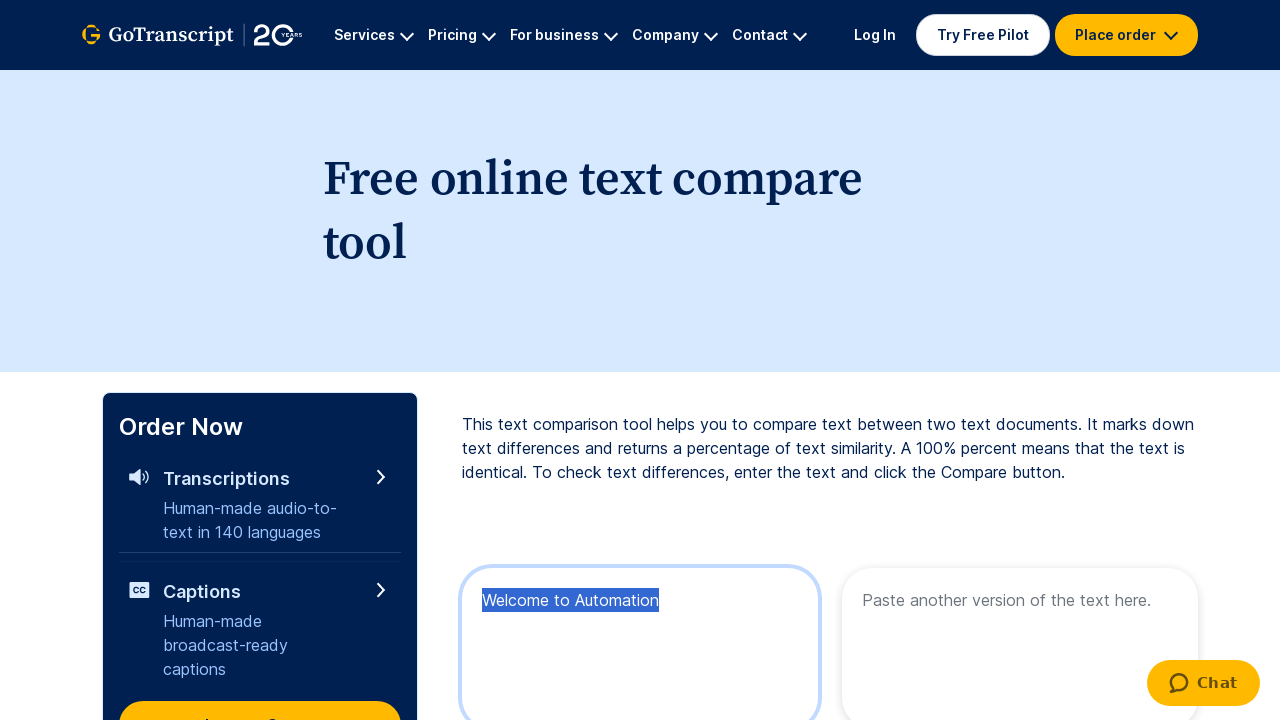

Pressed Tab to move focus to next textarea field
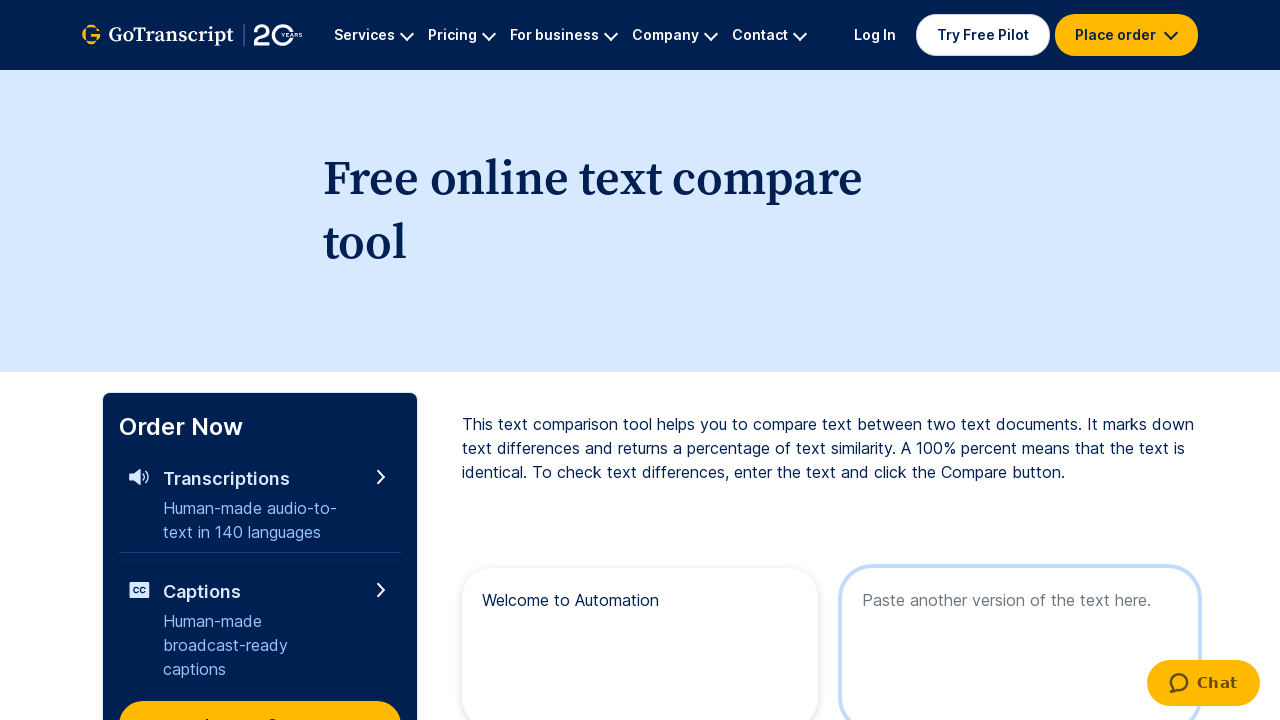

Pressed Ctrl+V to paste copied text into second textarea
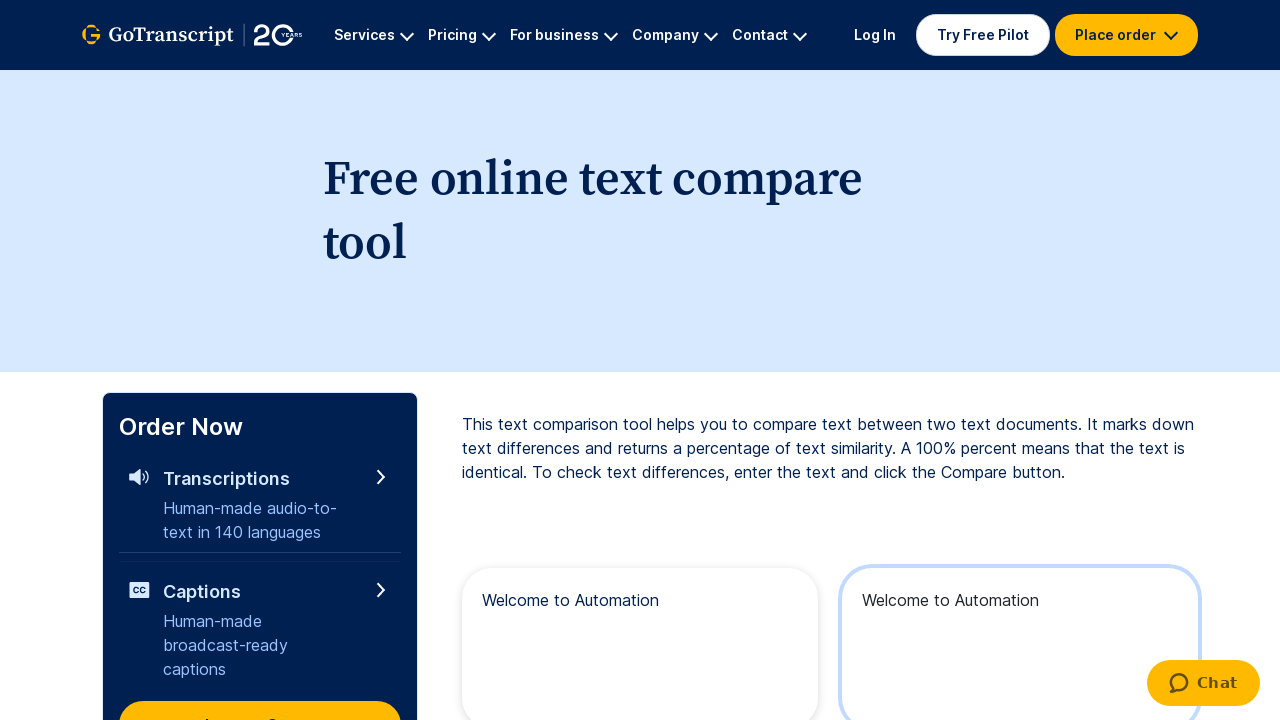

Waited 1000ms for action to complete
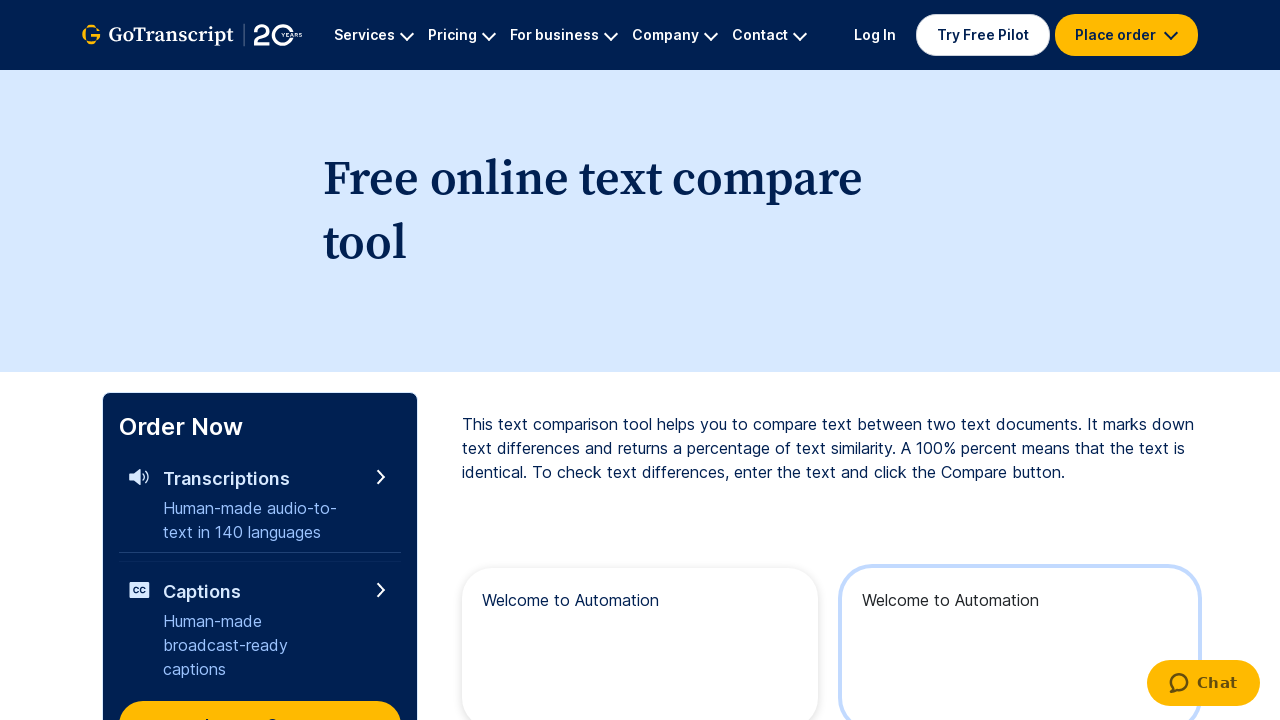

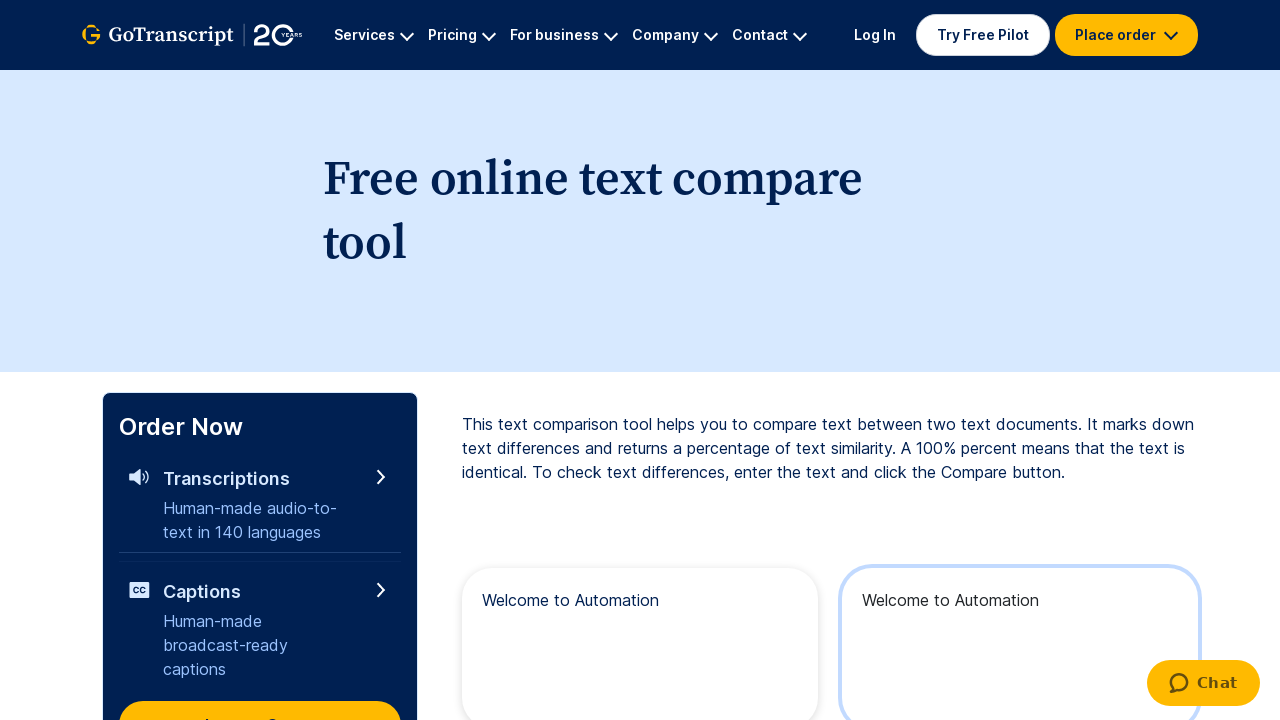